Clicks the "Created" API link and verifies the 201 status response is displayed

Starting URL: https://demoqa.com/links

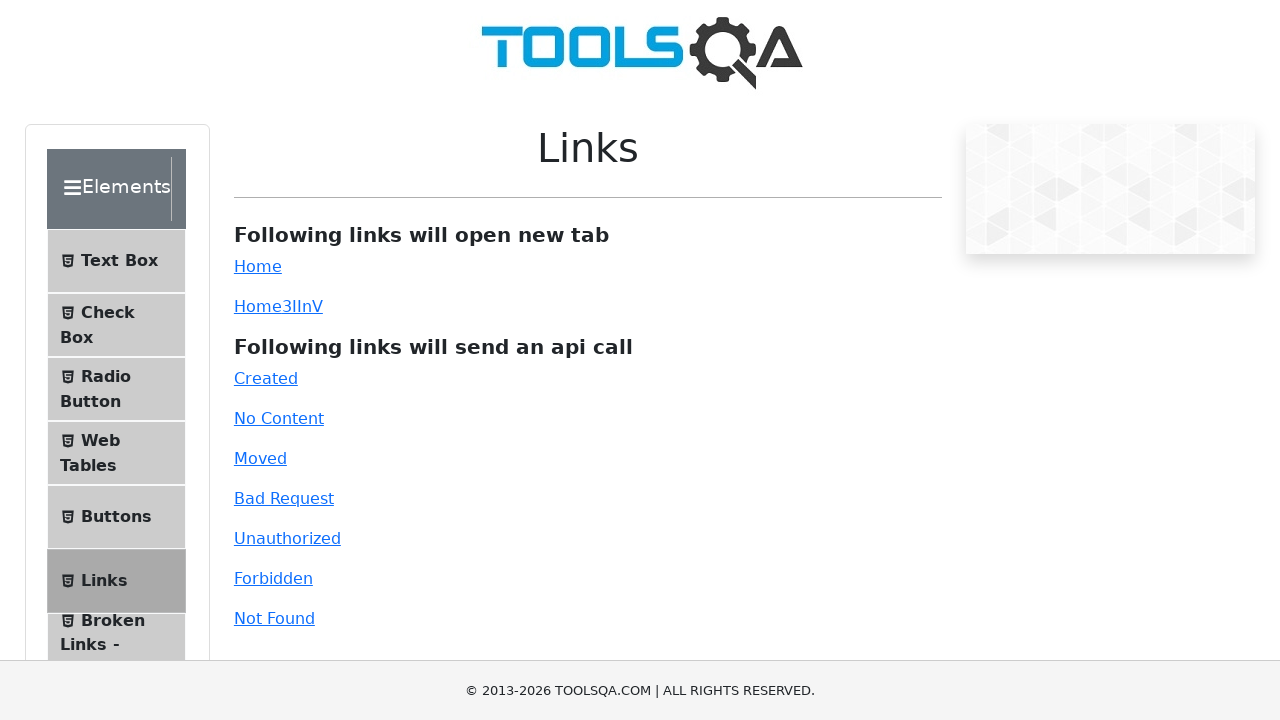

Clicked the 'Created' API link at (266, 378) on #created
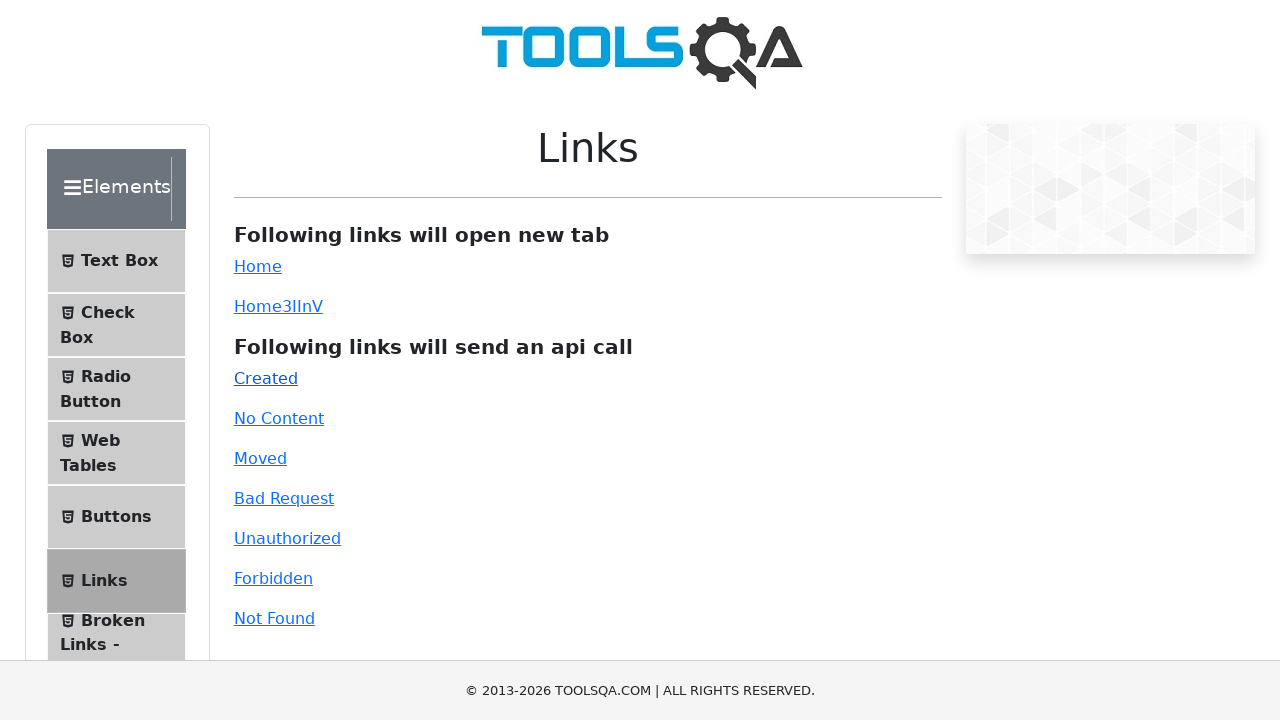

Waited for response element to appear
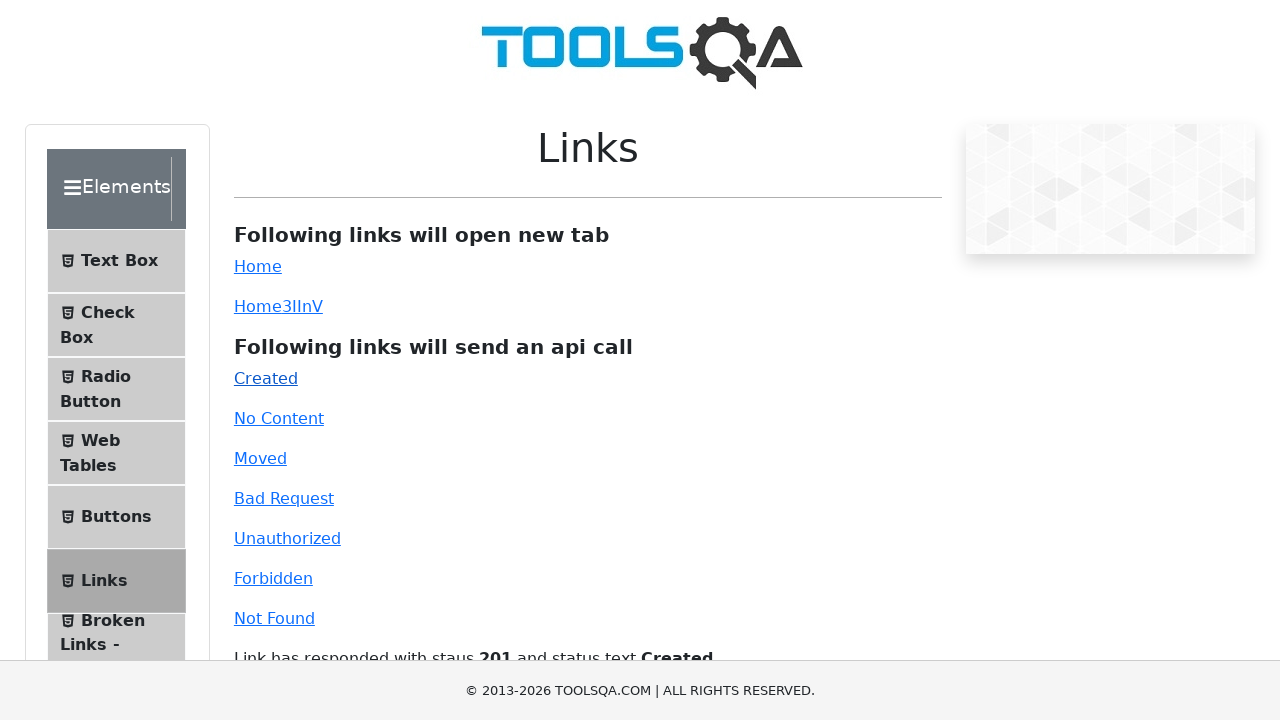

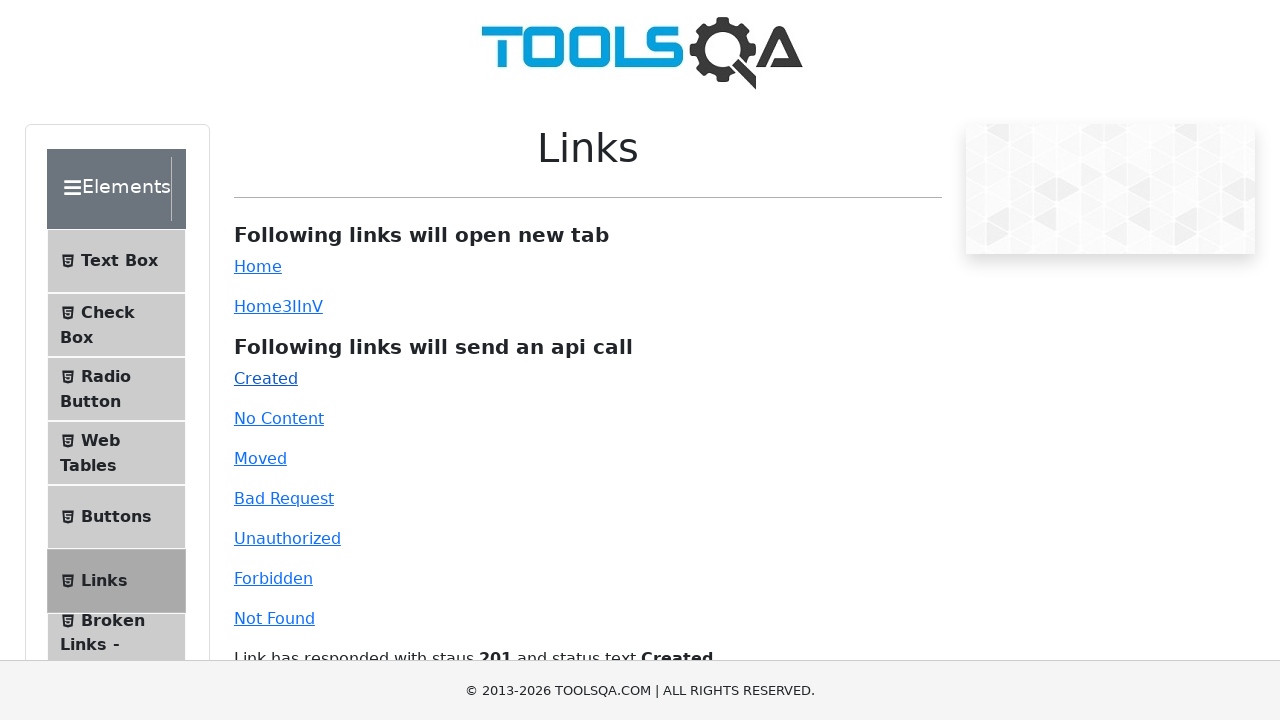